Tests the add/remove elements functionality by clicking Add Element button, verifying Delete button appears, then clicking Delete to remove it

Starting URL: https://the-internet.herokuapp.com/add_remove_elements/

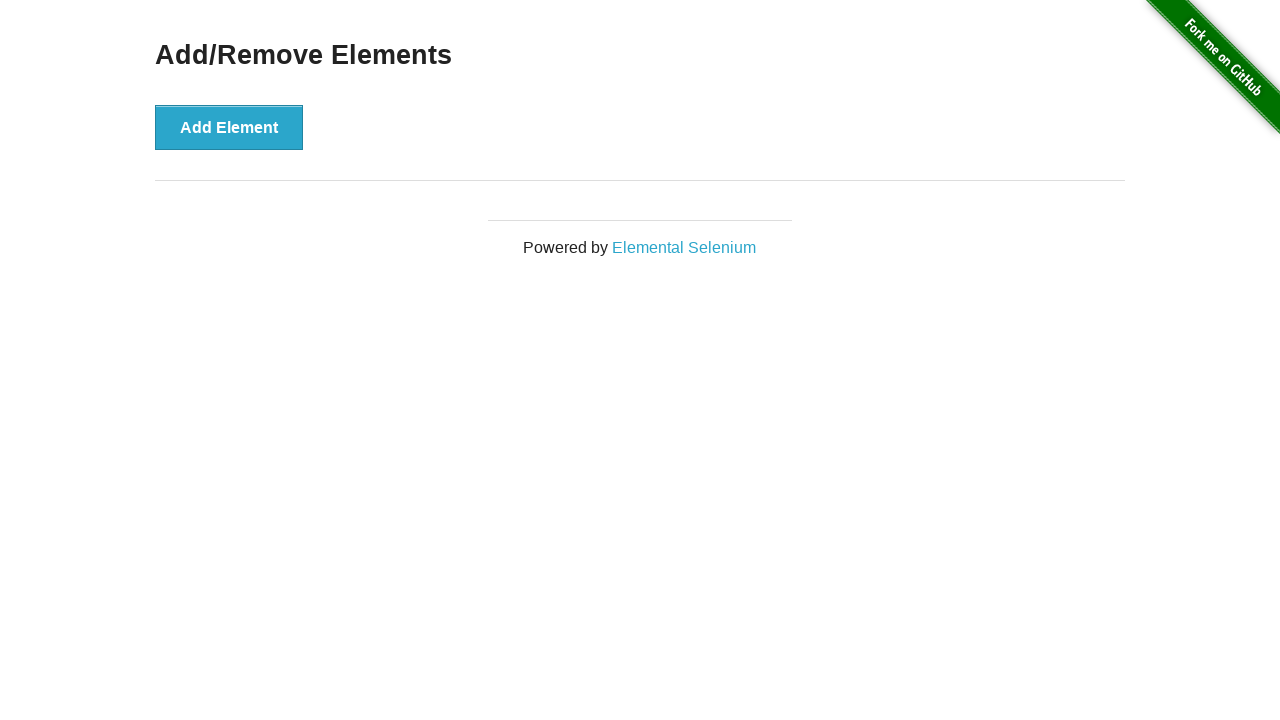

Clicked Add Element button at (229, 127) on text='Add Element'
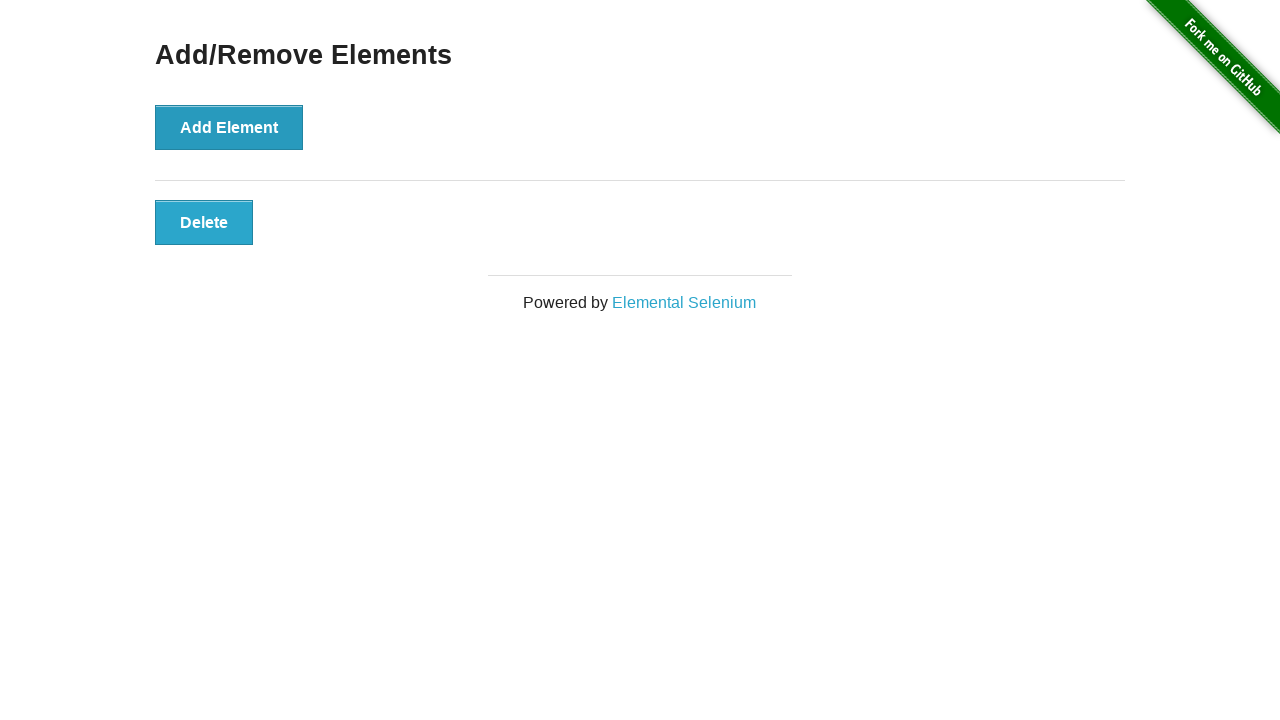

Located Delete button element
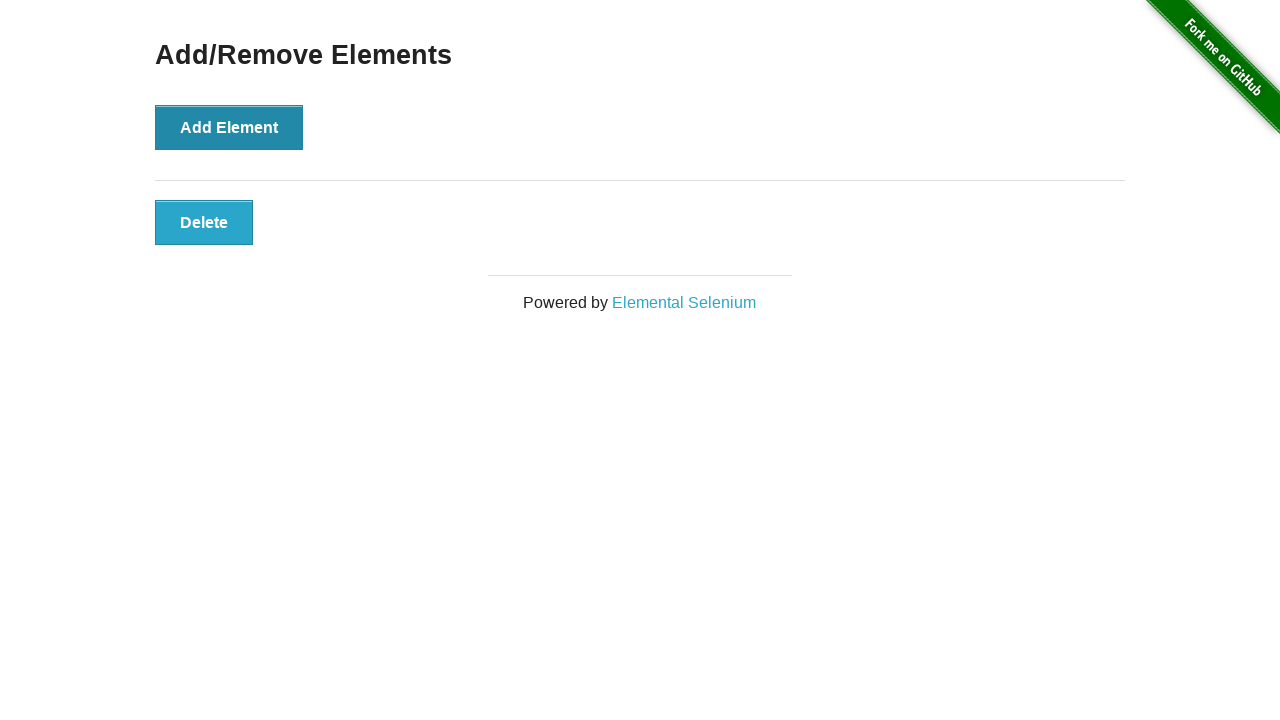

Verified Delete button is visible
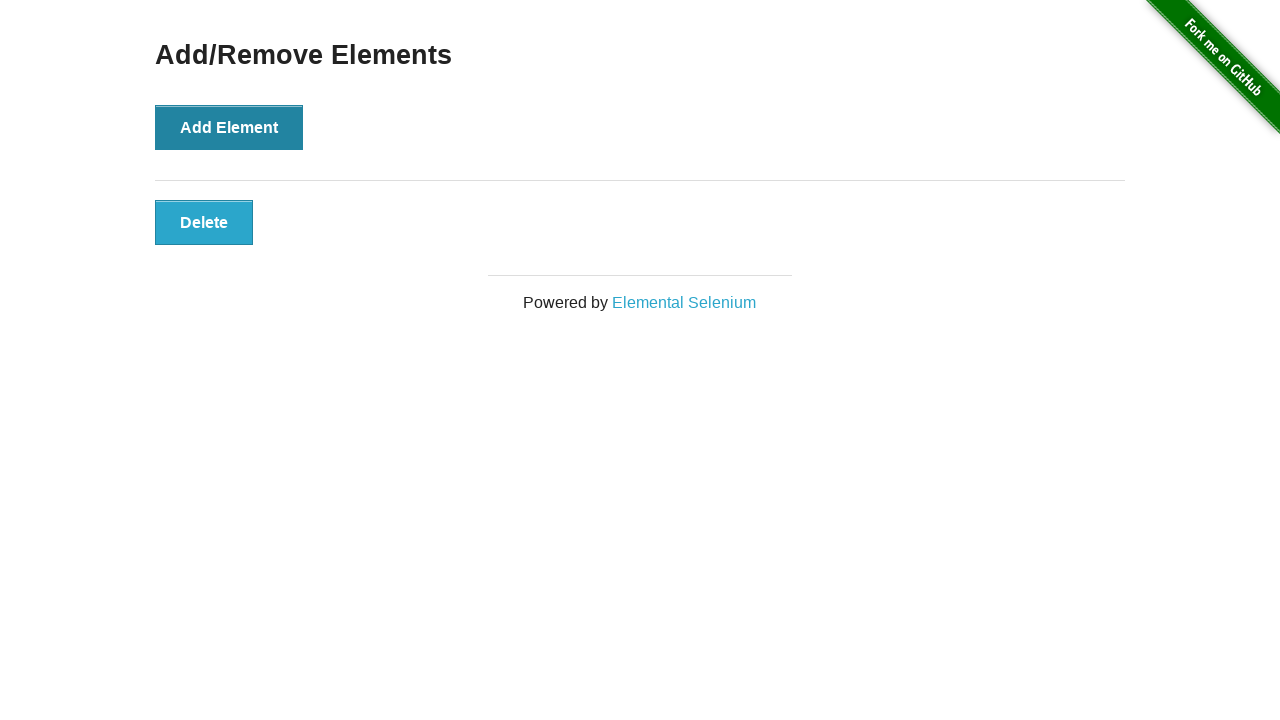

Clicked Delete button to remove the element at (204, 222) on text='Delete'
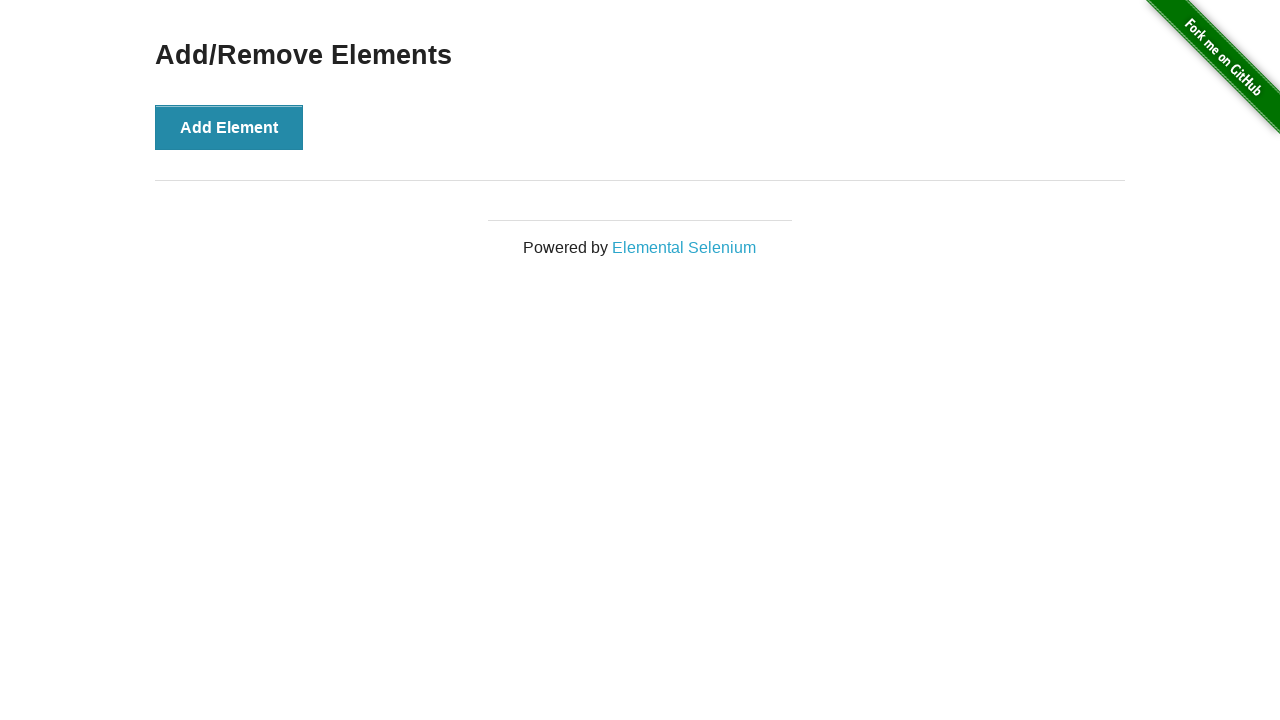

Located Add/Remove Elements heading
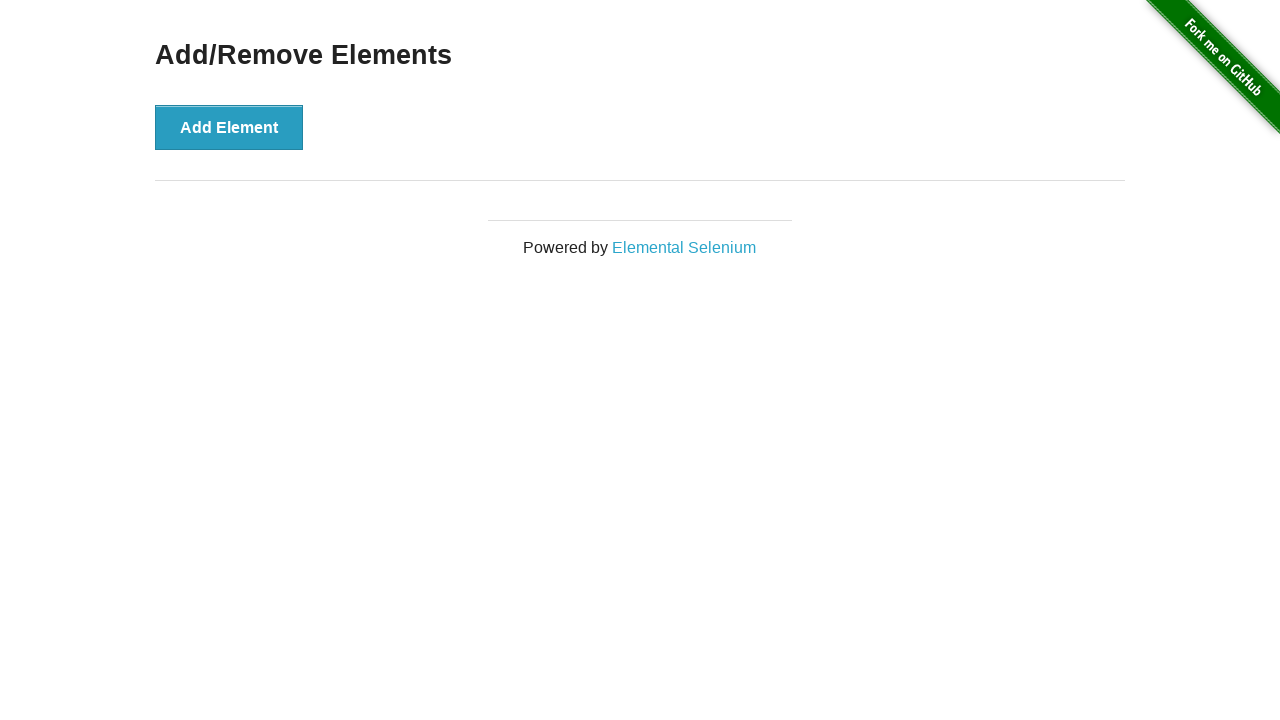

Verified Add/Remove Elements heading is still visible
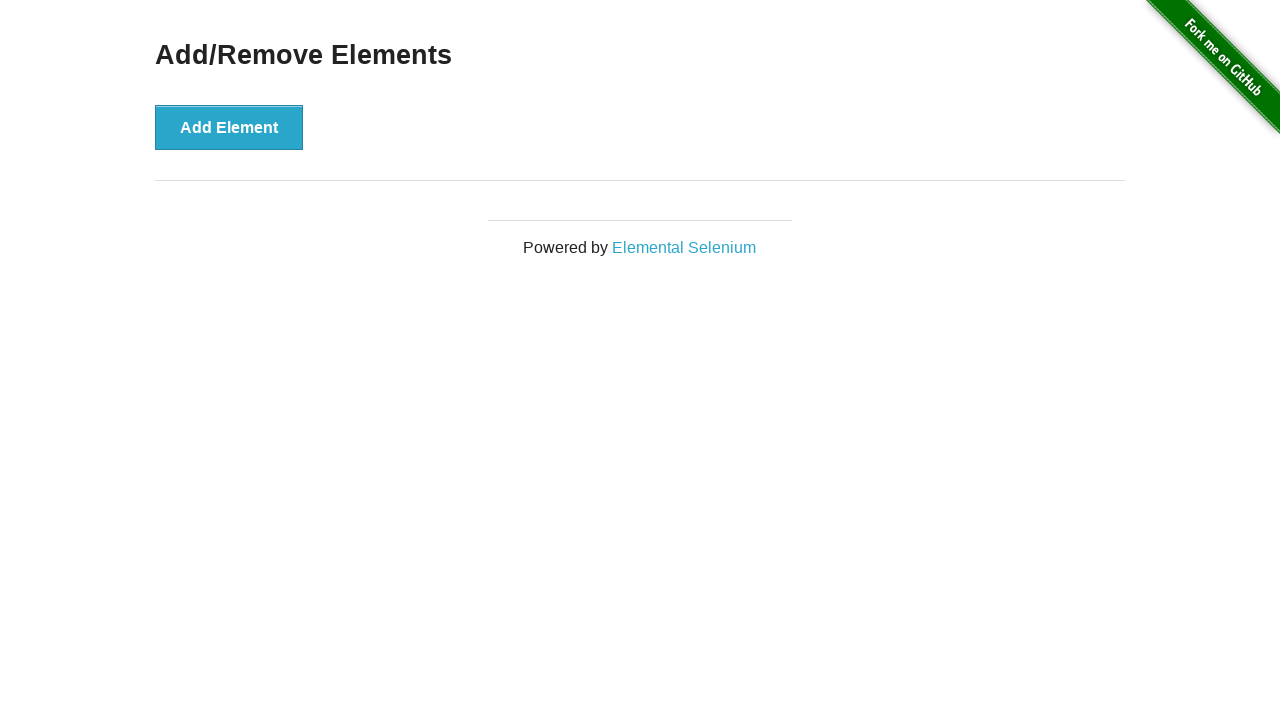

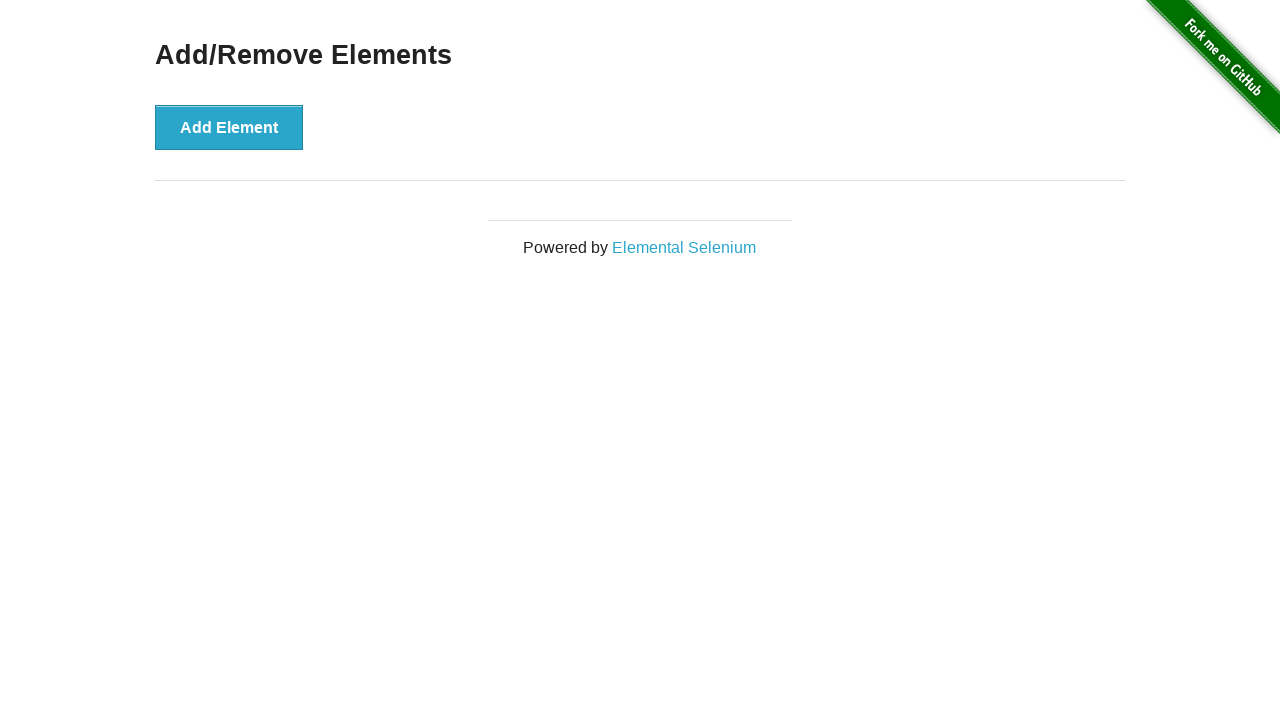